Tests adding a product (Nokia Edge) to cart, proceeding to checkout, selecting a country from autocomplete dropdown, and completing the purchase on Rahul Shetty Academy shop.

Starting URL: https://rahulshettyacademy.com/angularpractice/shop

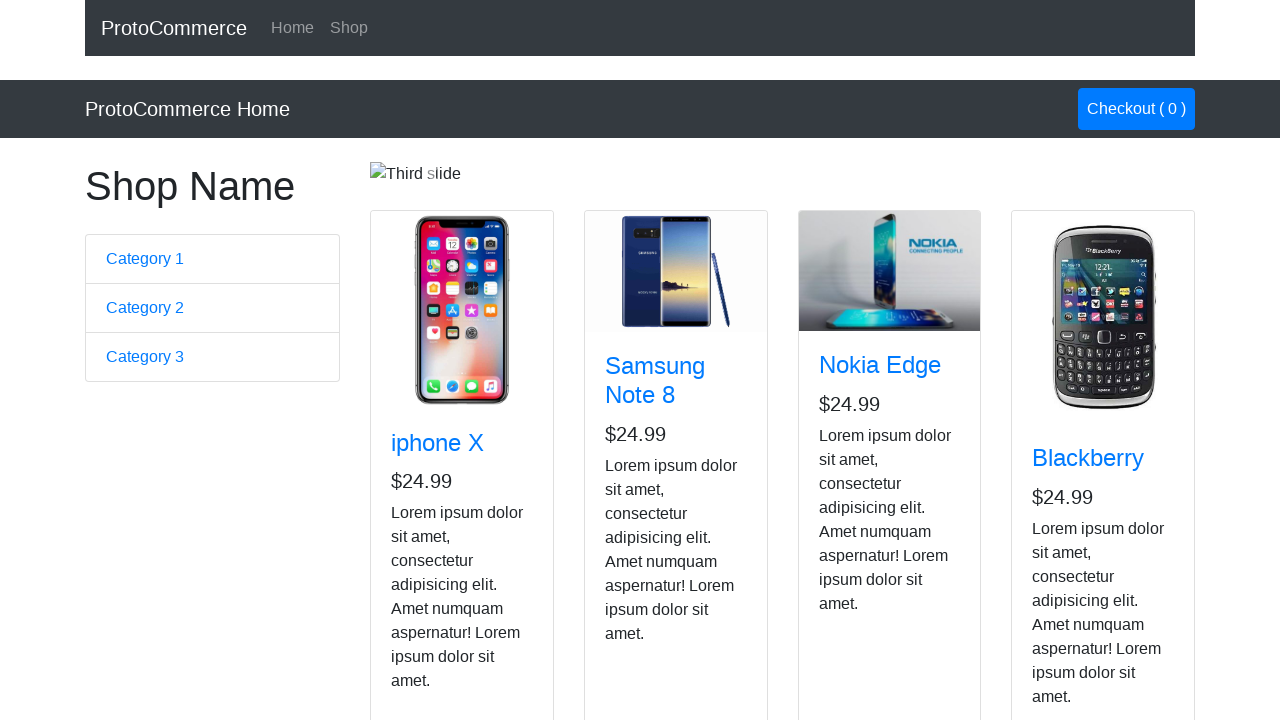

Products loaded on the shop page
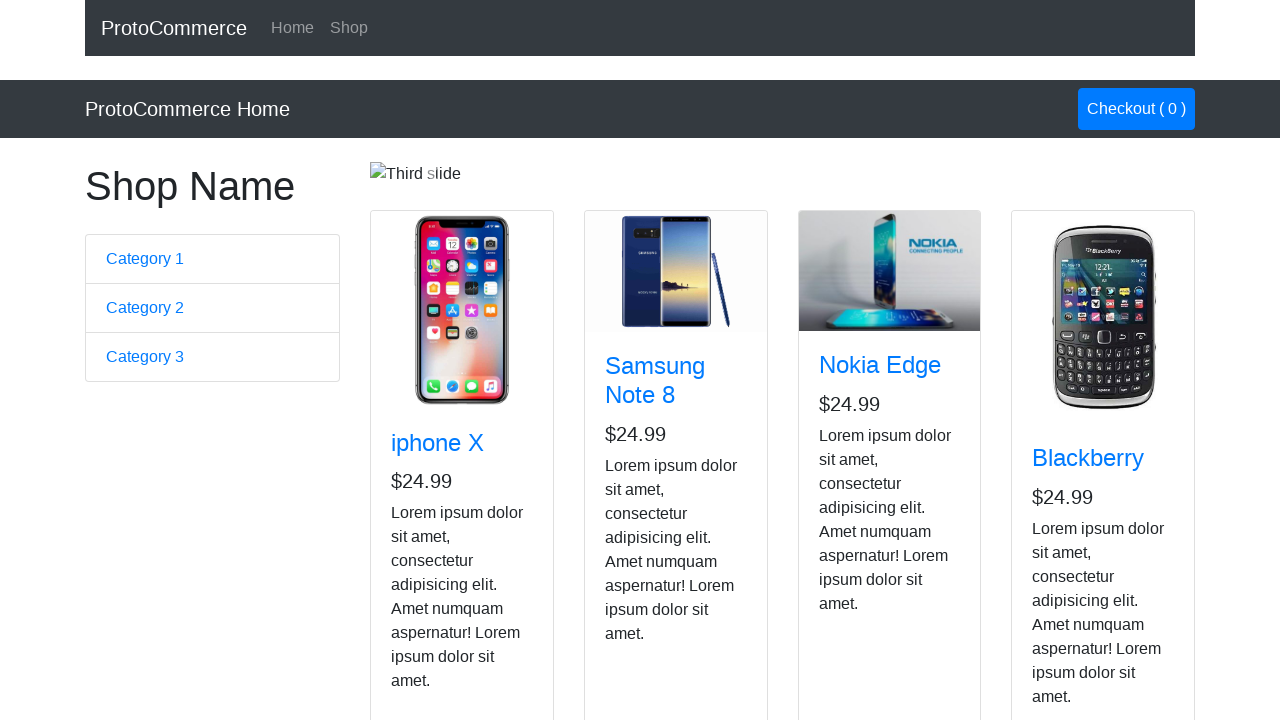

Found 4 products on the page
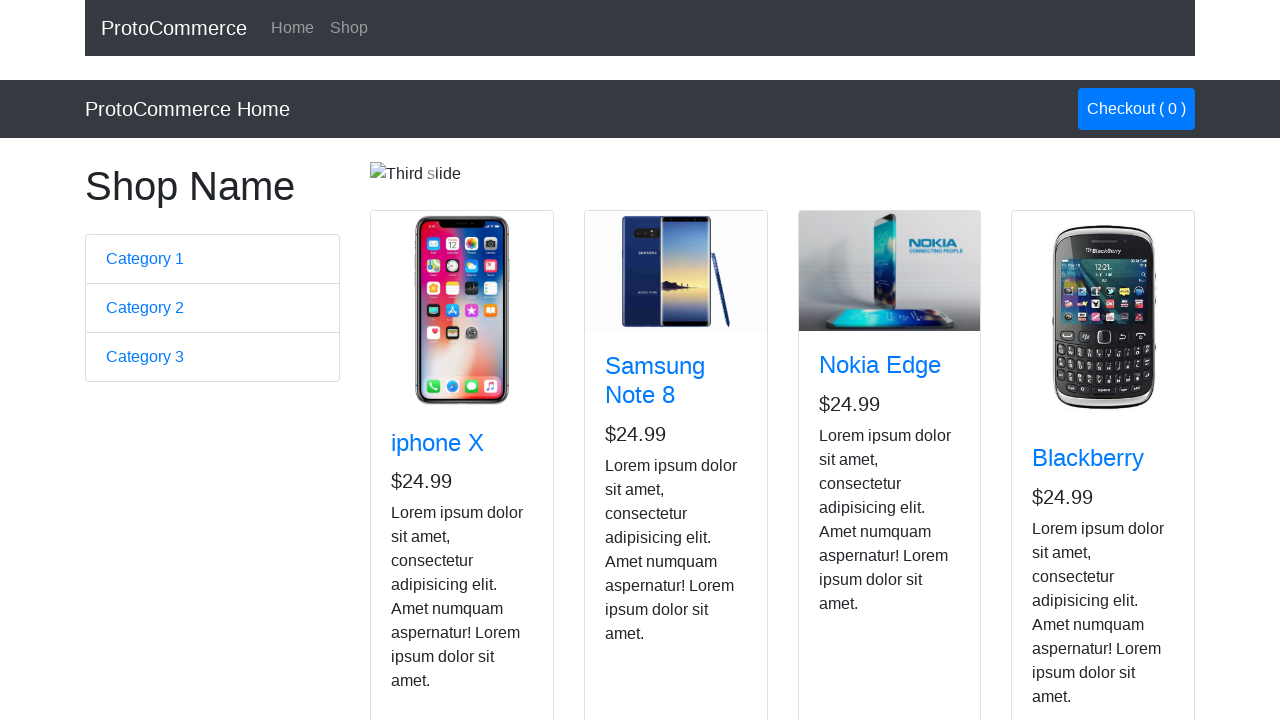

Added Nokia Edge product to cart at (854, 528) on [class='card h-100'] >> nth=2 >> div button
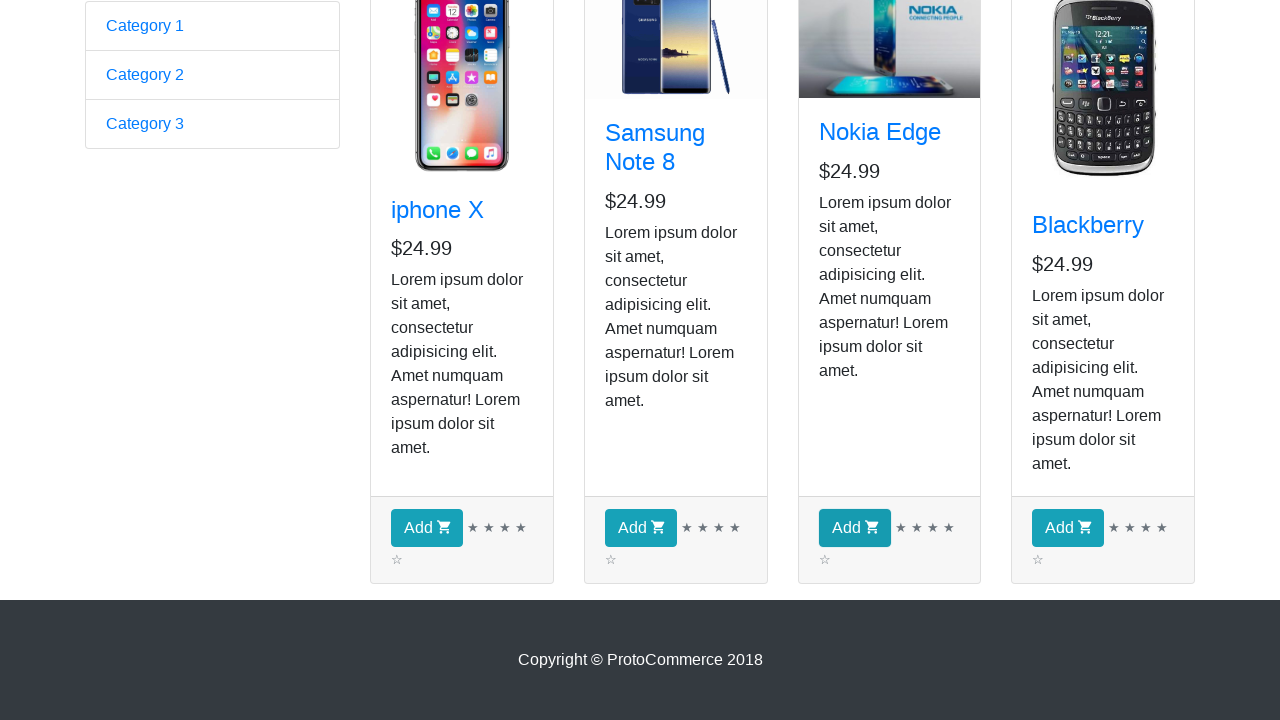

Clicked cart button to view cart at (1136, 109) on [class='nav-link btn btn-primary']
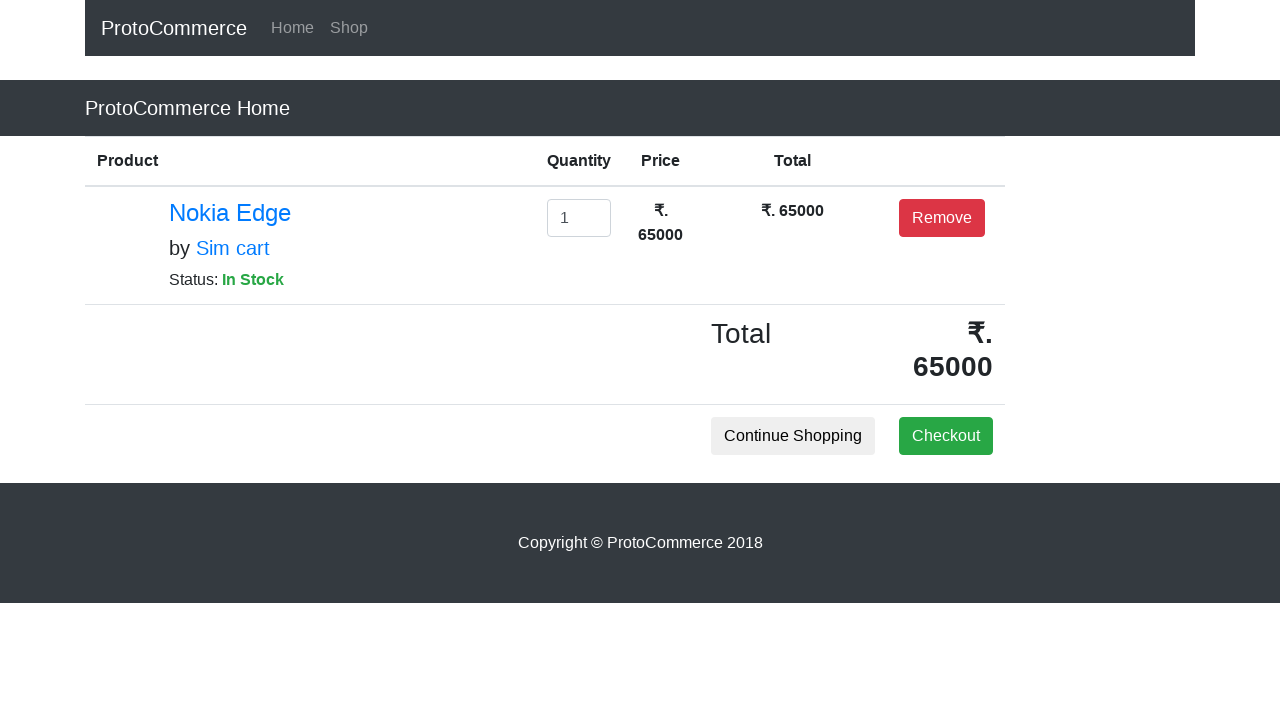

Clicked checkout button to proceed to payment at (946, 436) on [class='btn btn-success']
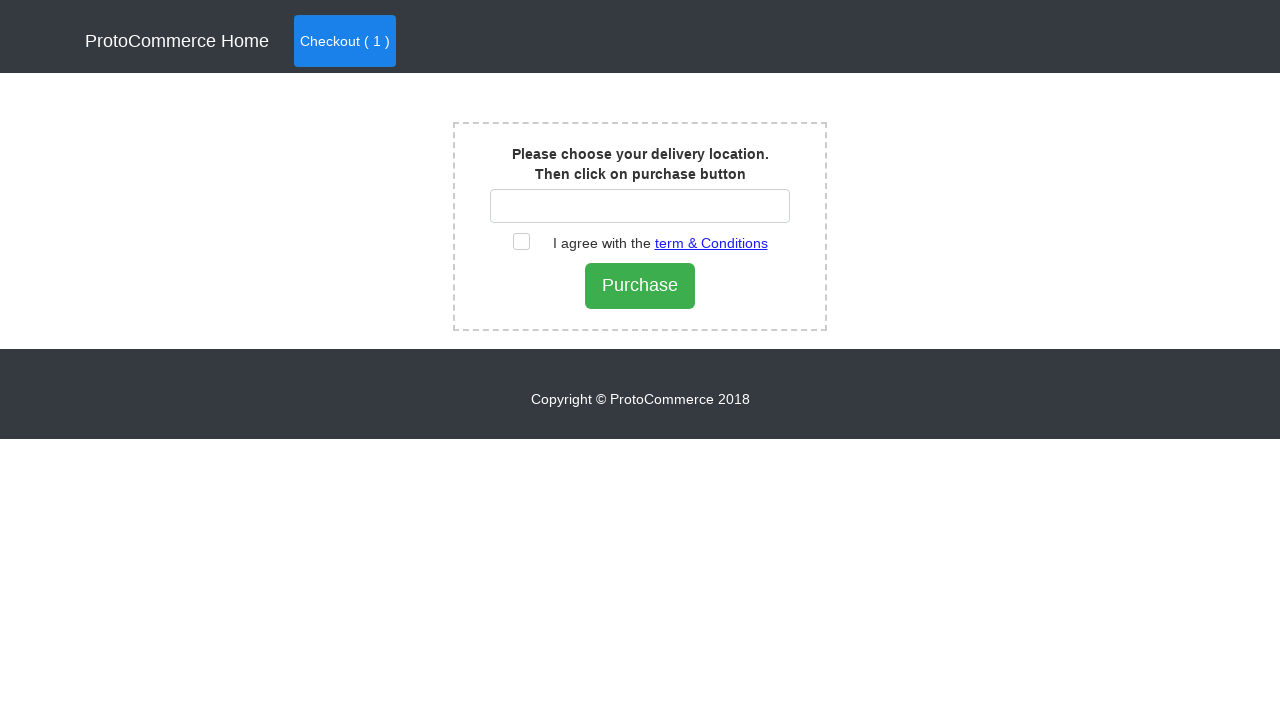

Typed 'Ind' in country field to trigger autocomplete
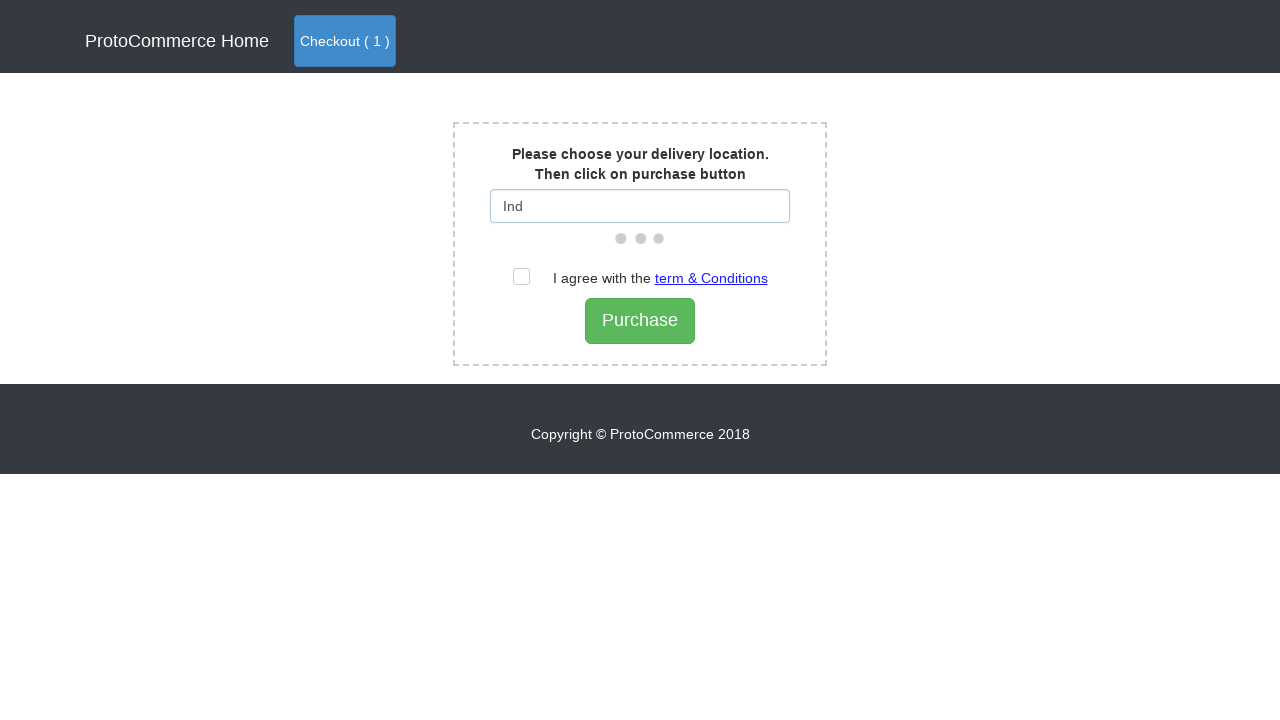

Country suggestions dropdown appeared
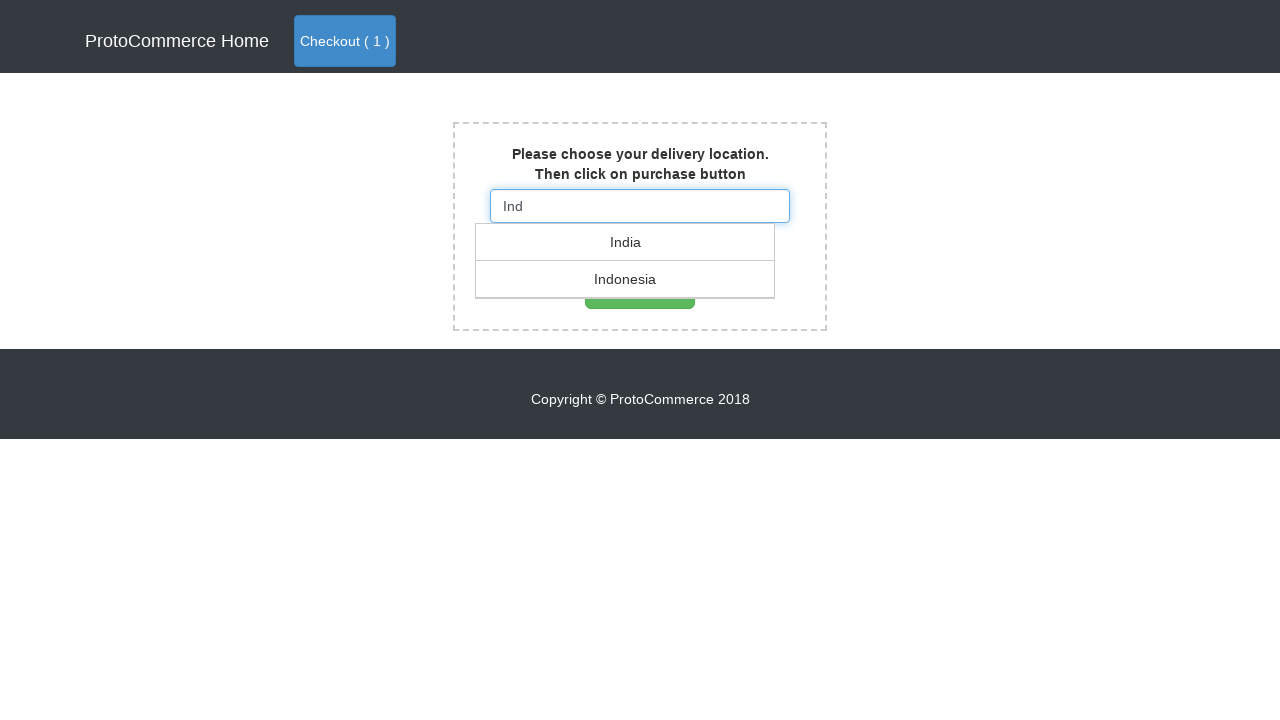

Found 2 country suggestion(s)
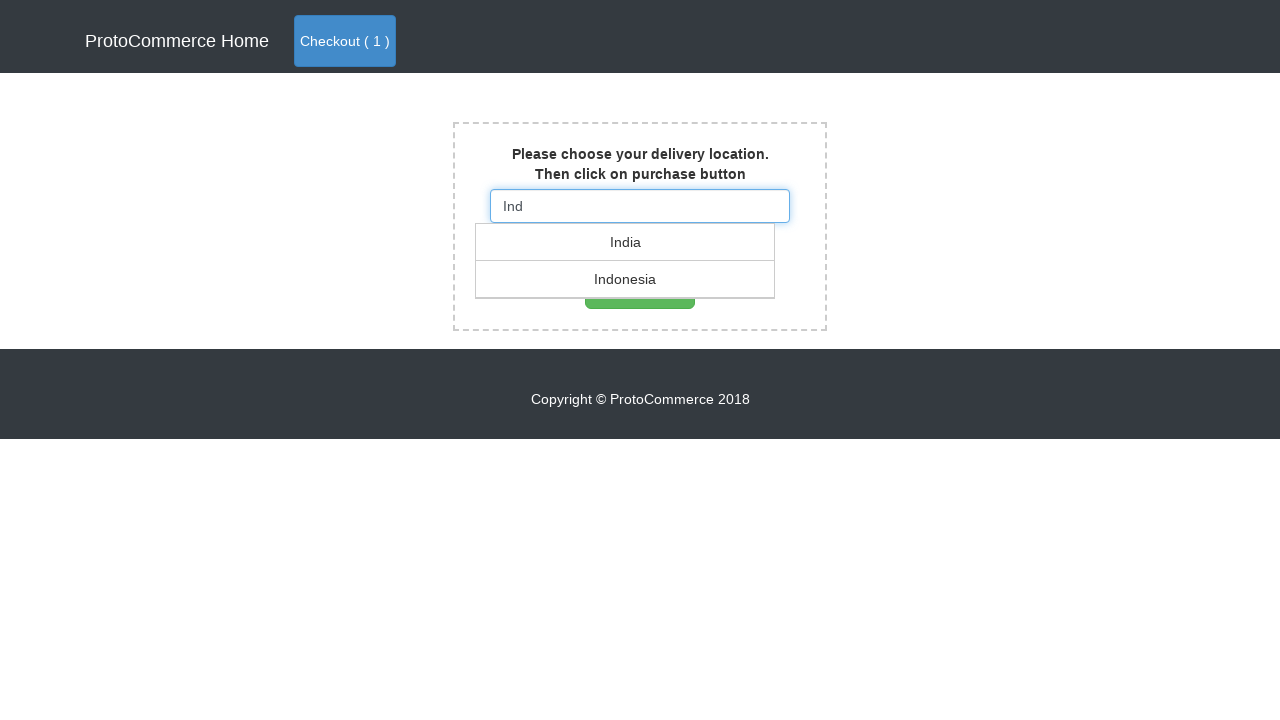

Selected Indonesia from country dropdown at (625, 279) on [class='suggestions'] ul >> nth=1 >> li a
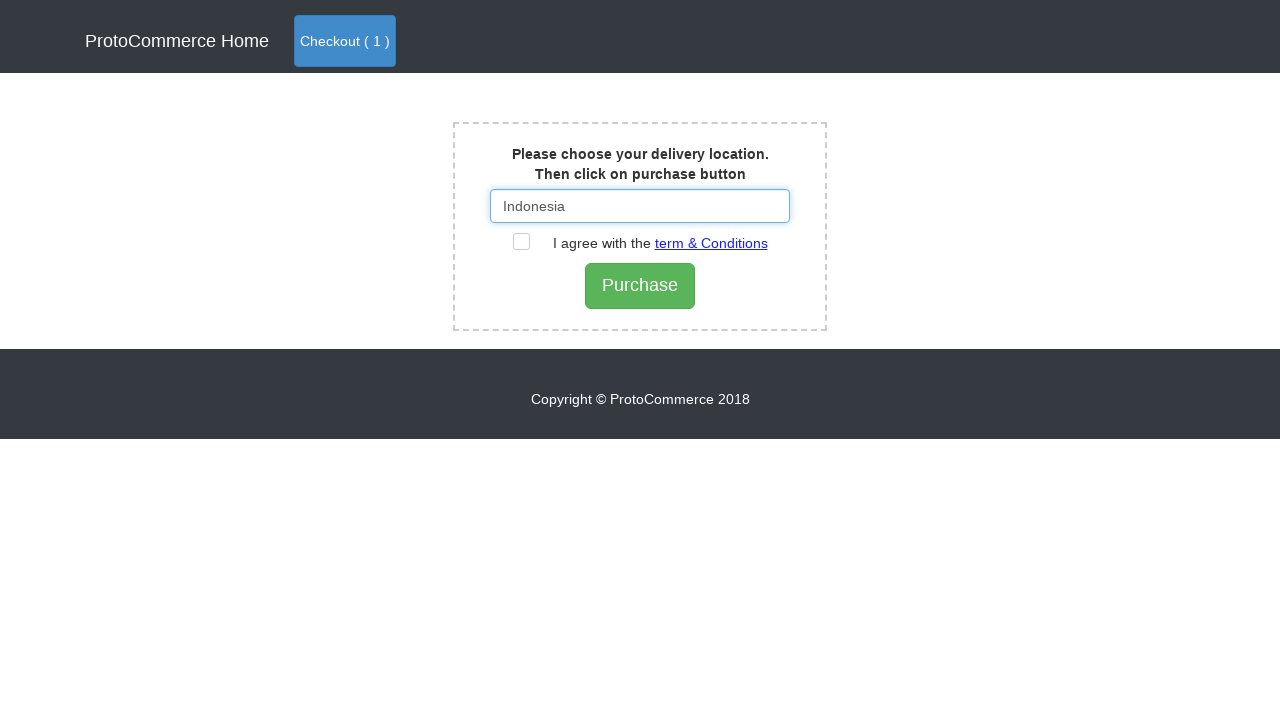

Checked the terms and conditions checkbox at (650, 243) on [for='checkbox2']
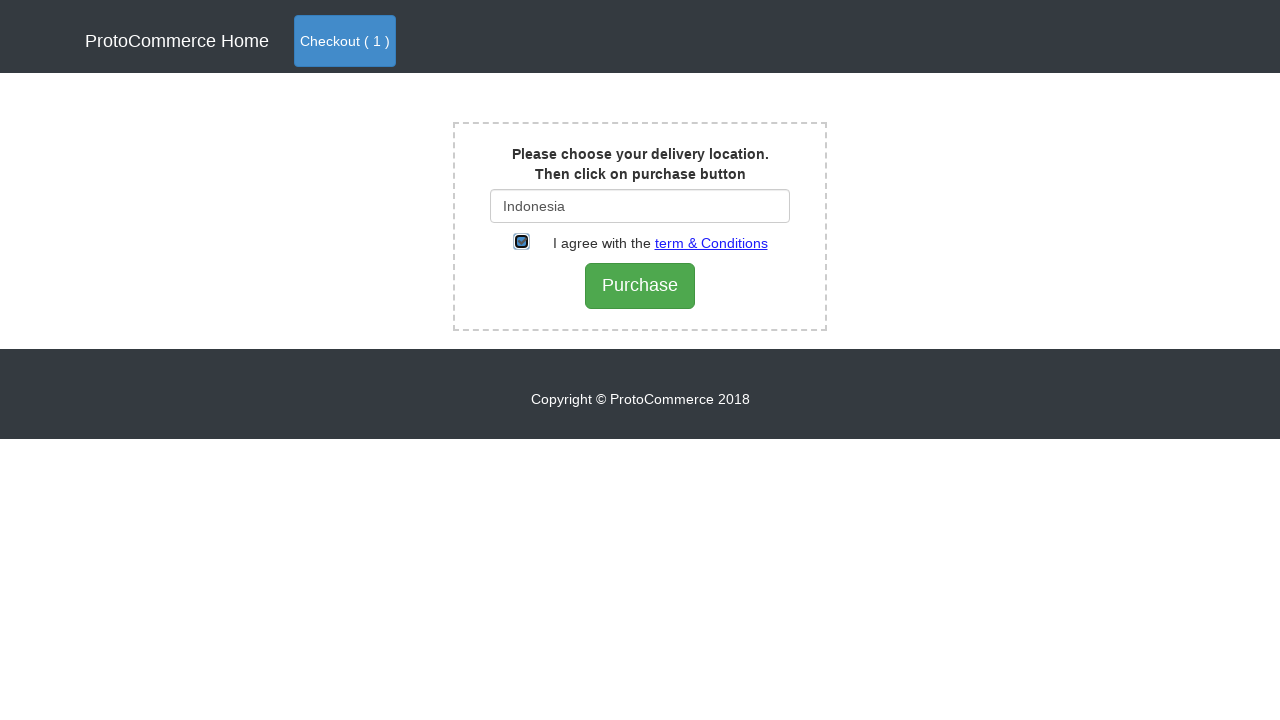

Clicked submit button to complete purchase at (640, 286) on [type='submit']
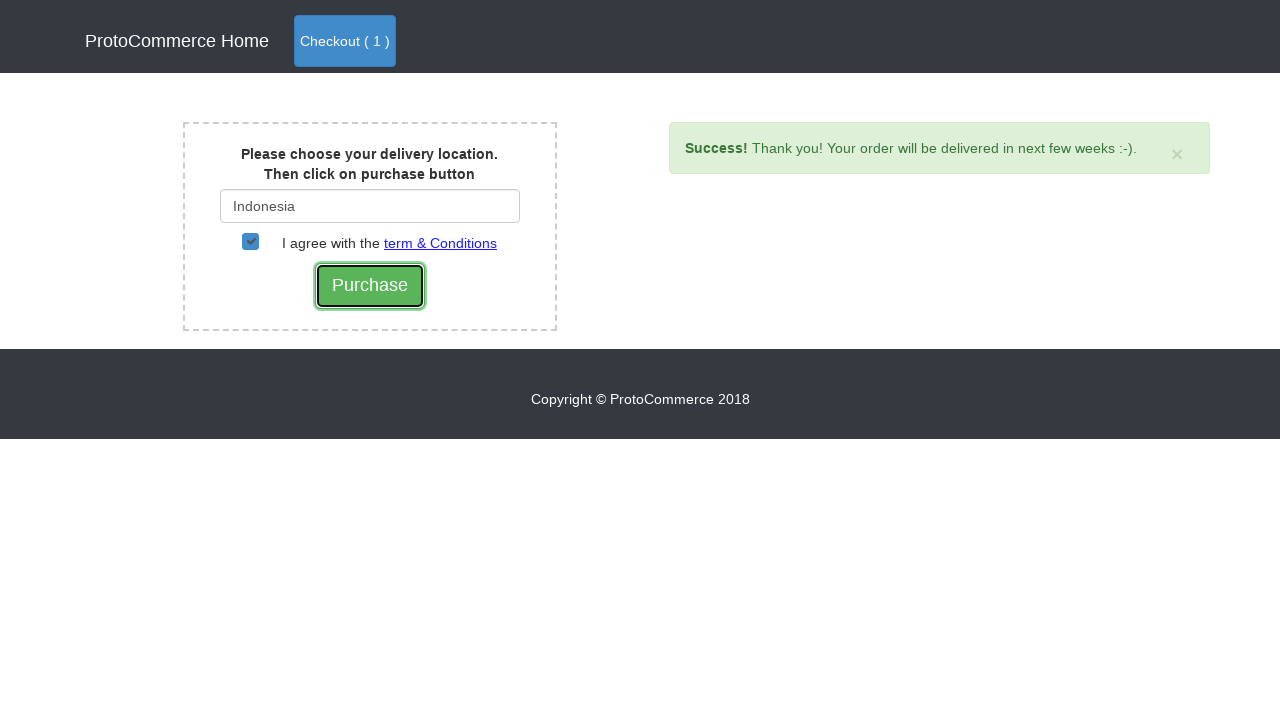

Purchase completed successfully - success message displayed
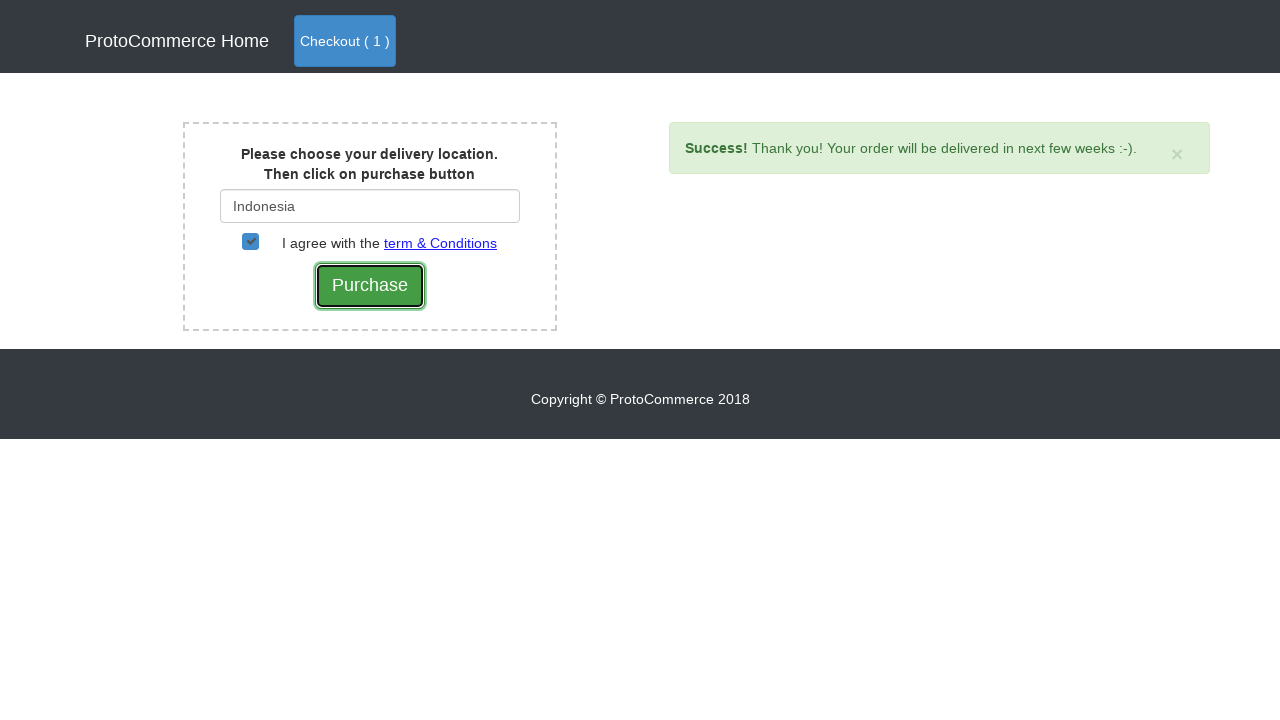

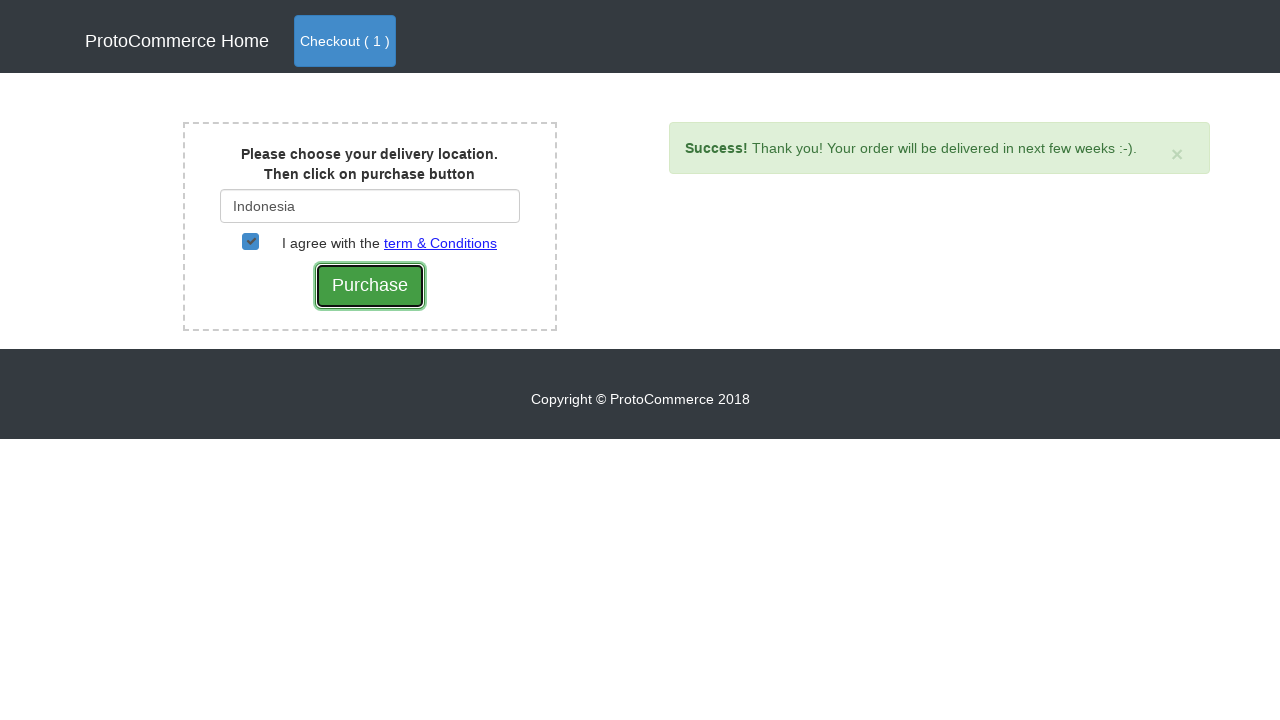